Tests that search does not accept author name and surname without space between them

Starting URL: https://www.sharelane.com/cgi-bin/main.py

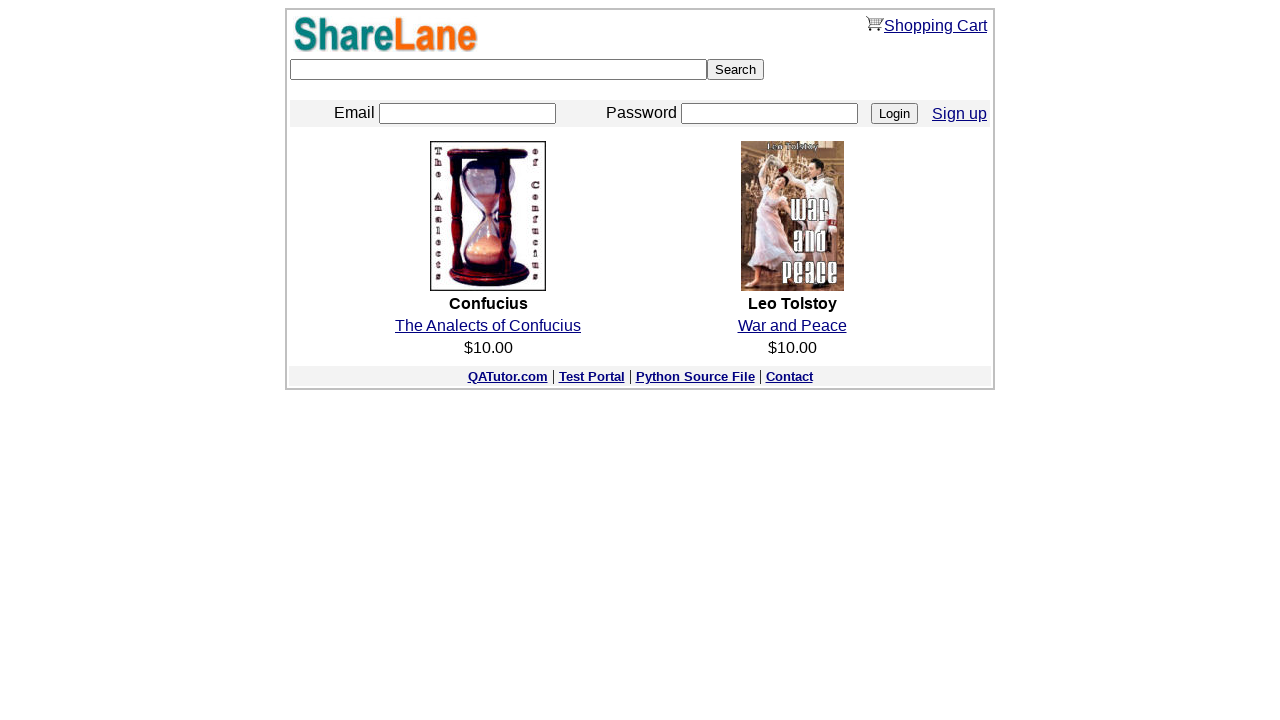

Filled search box with author name and surname without space: 'marktwain' on [type=text]
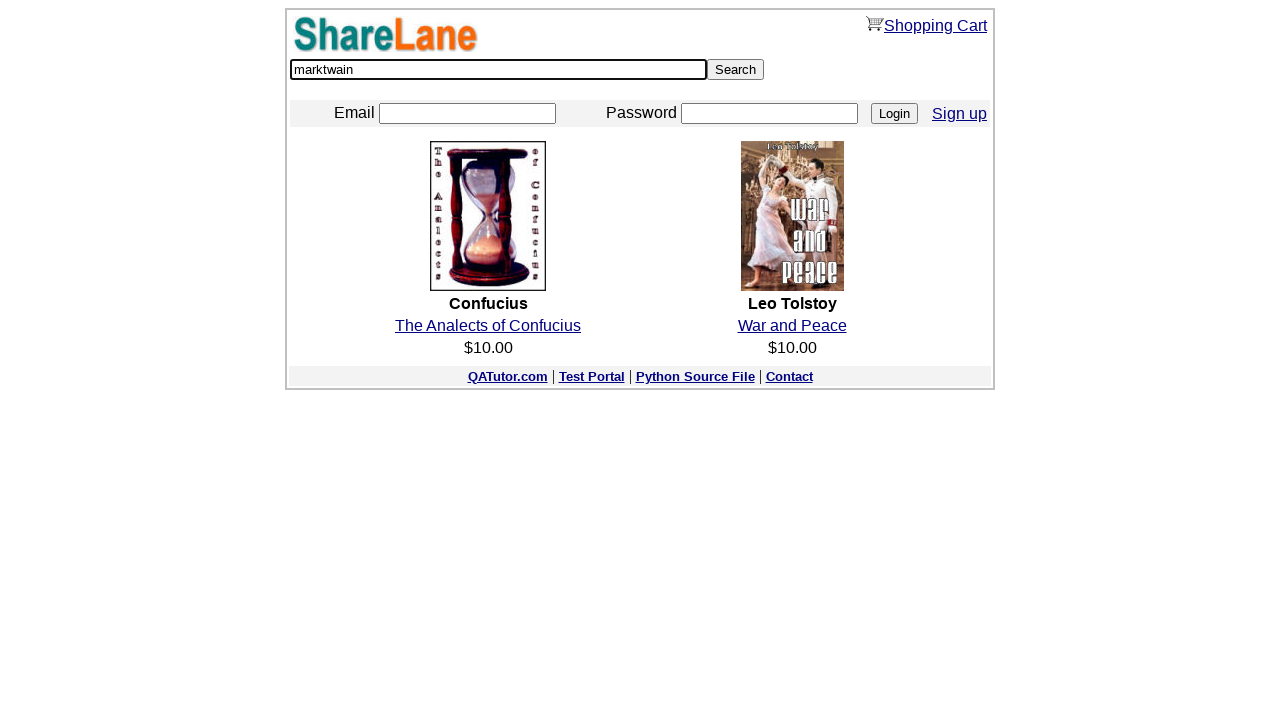

Clicked search button at (736, 70) on [value=Search]
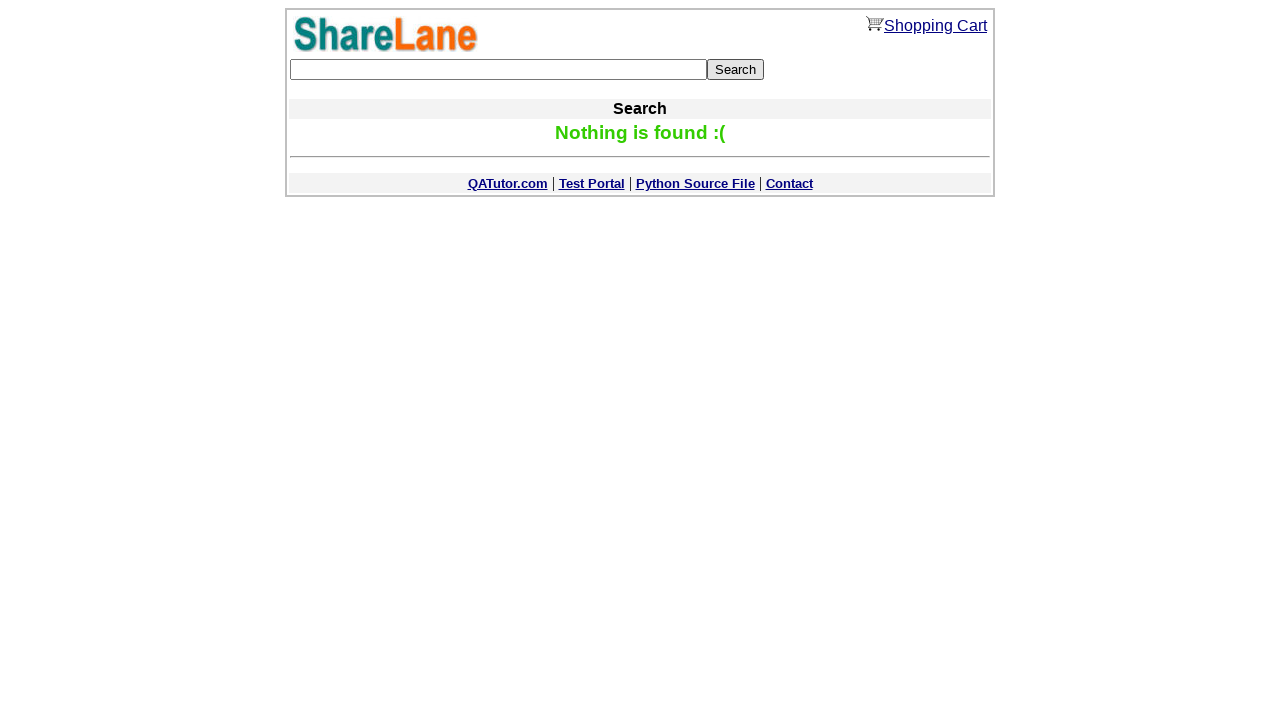

Confirmation message appeared indicating search does not accept author name without space
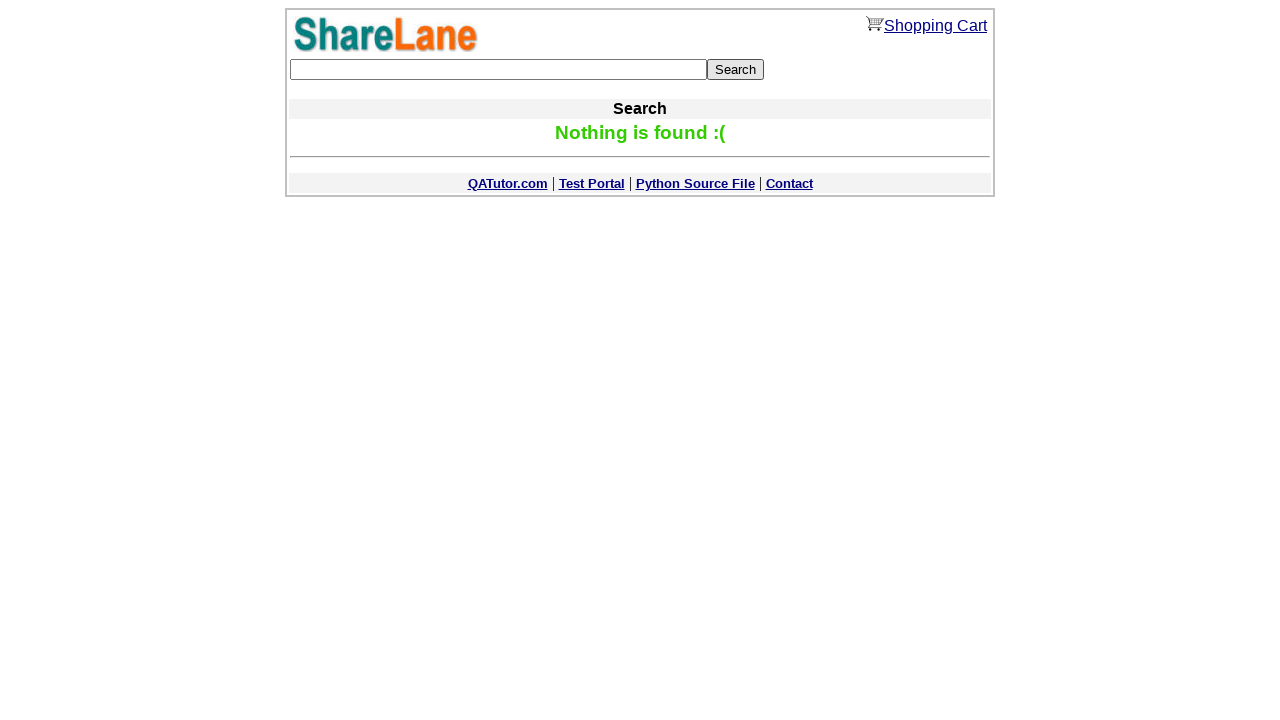

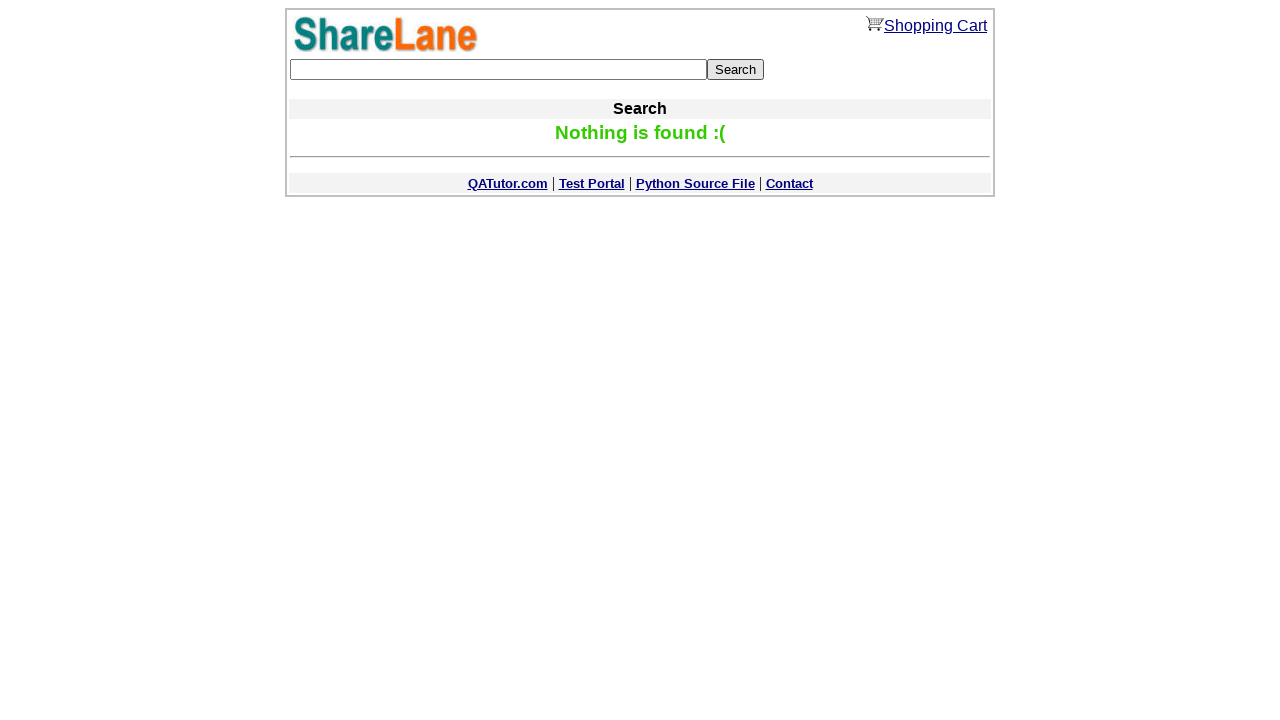